Tests adding multiple todo items by filling the input field and pressing Enter, then verifying the items appear in the list

Starting URL: https://demo.playwright.dev/todomvc

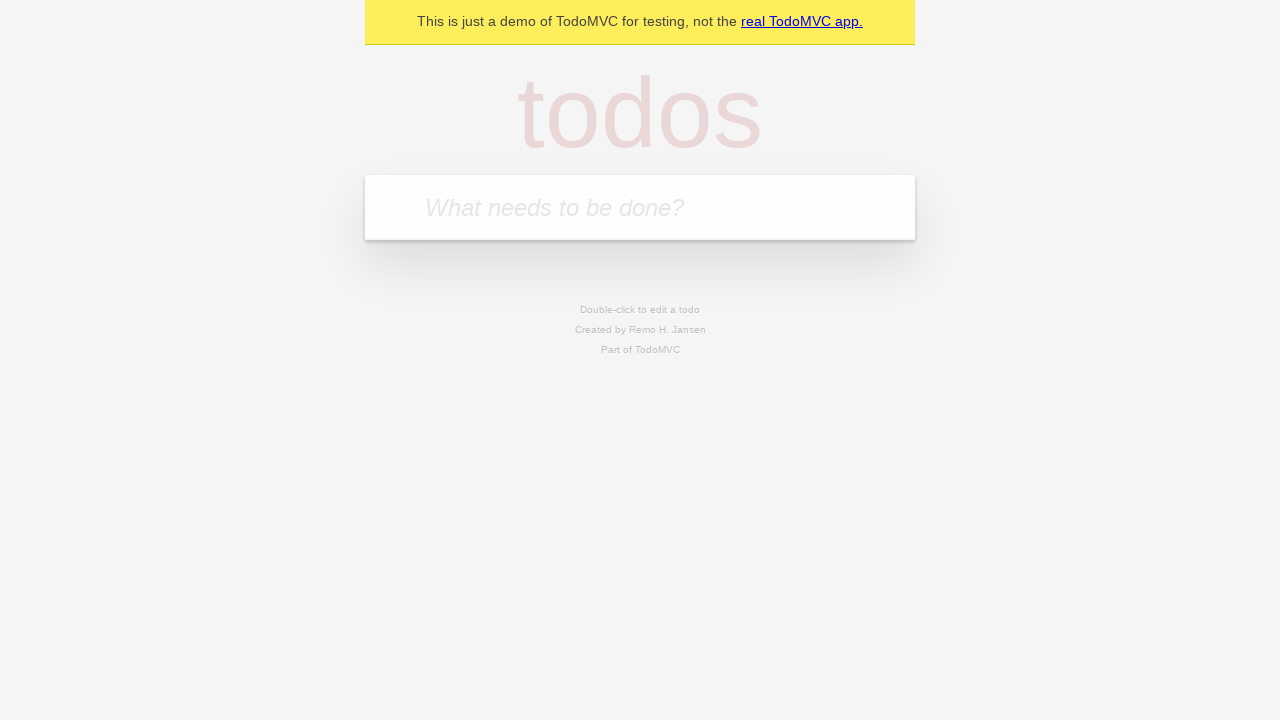

Filled todo input field with 'buy some cheese' on internal:attr=[placeholder="What needs to be done?"i]
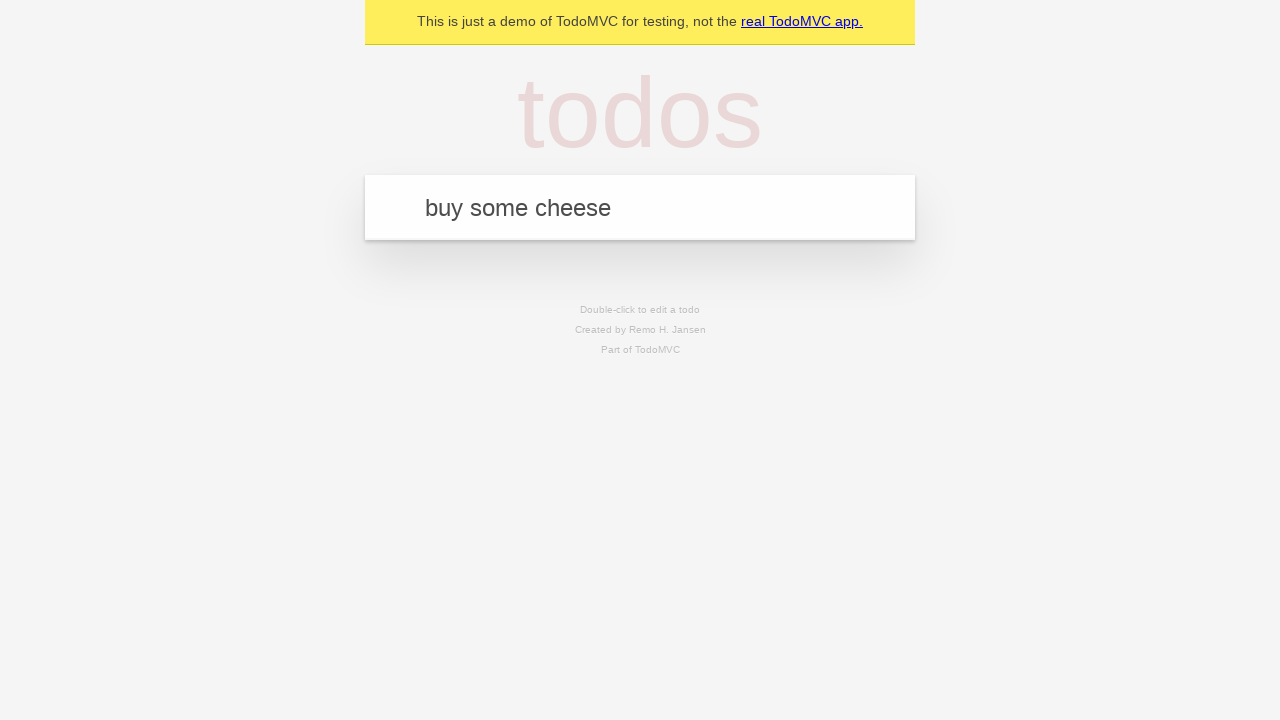

Pressed Enter to add first todo item on internal:attr=[placeholder="What needs to be done?"i]
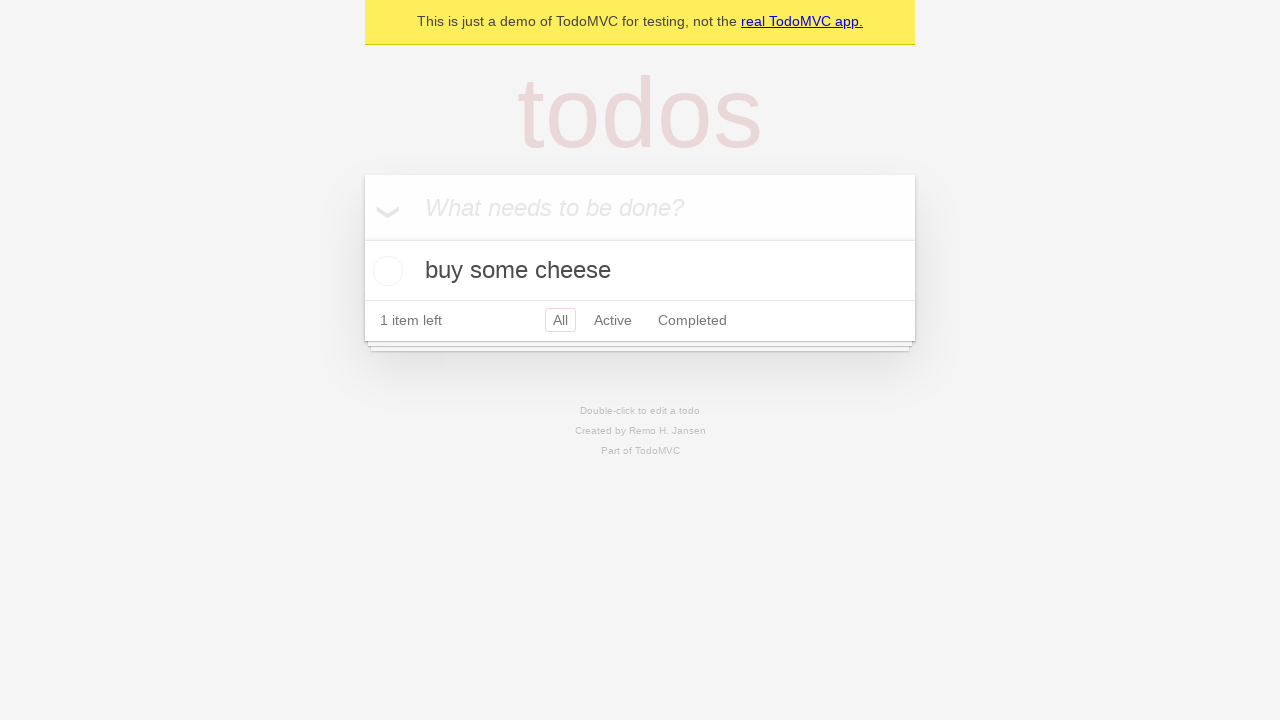

Waited for first todo item to appear in the list
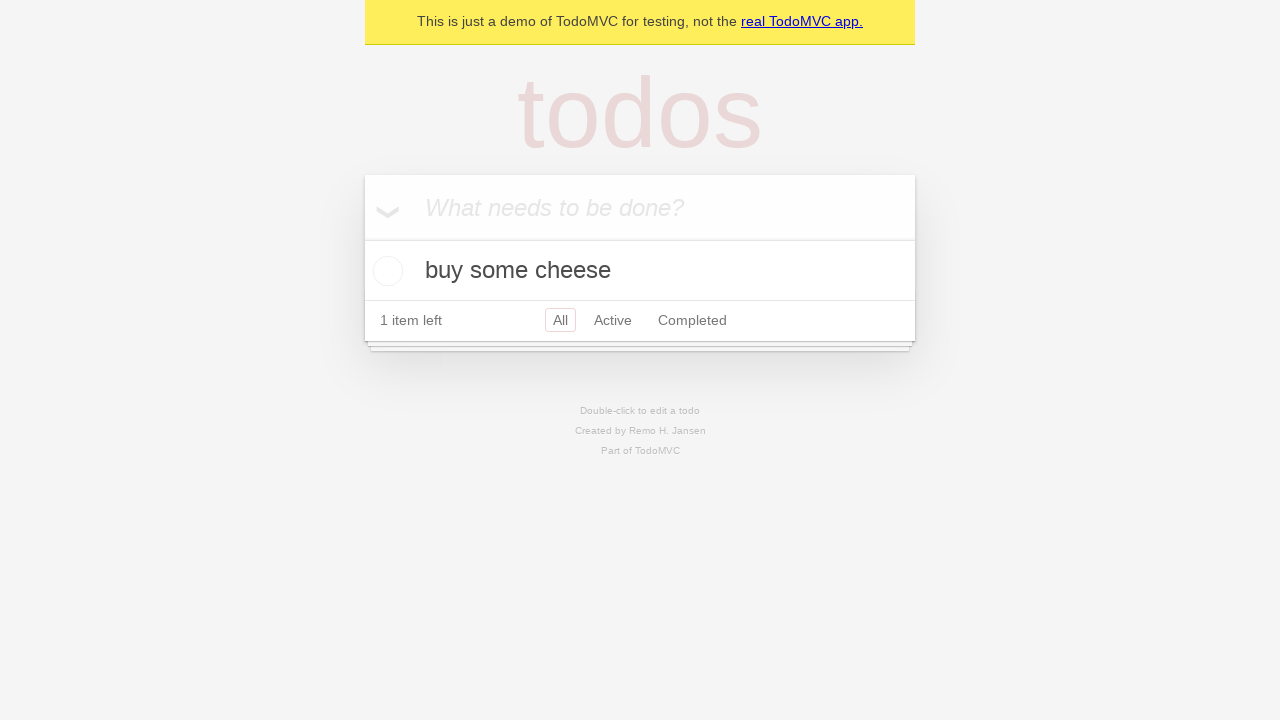

Filled todo input field with 'feed the cat' on internal:attr=[placeholder="What needs to be done?"i]
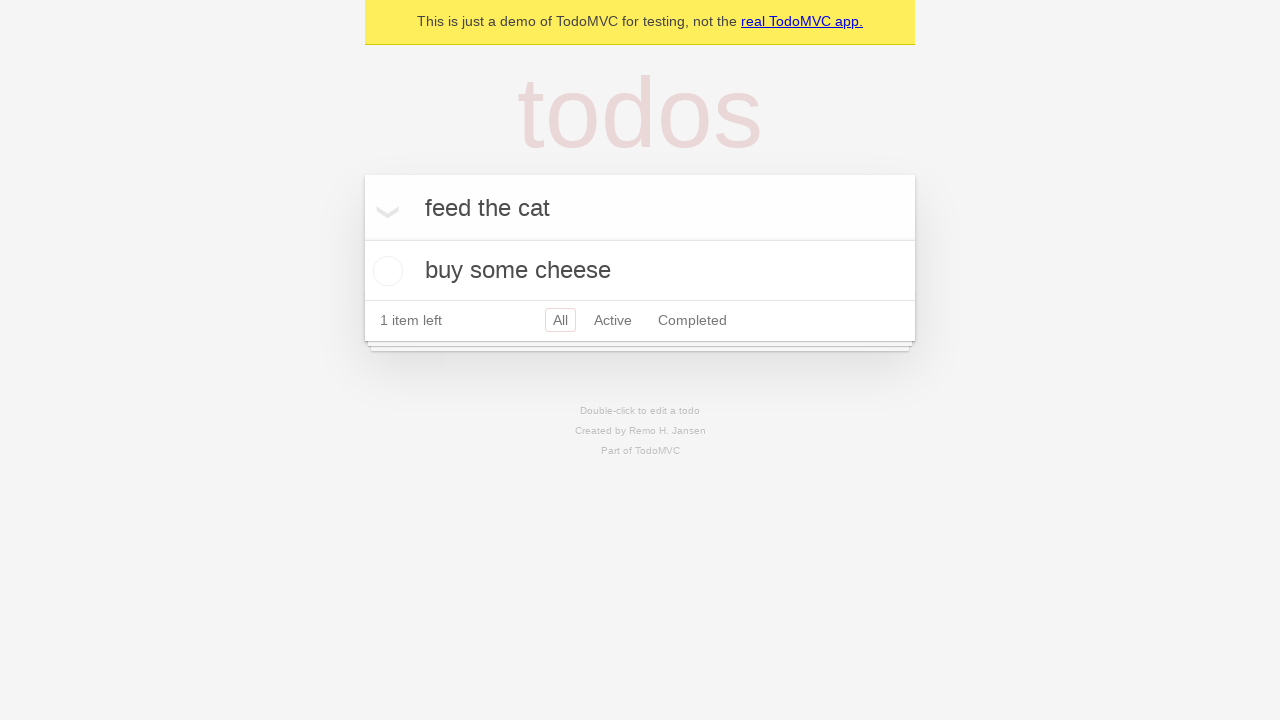

Pressed Enter to add second todo item on internal:attr=[placeholder="What needs to be done?"i]
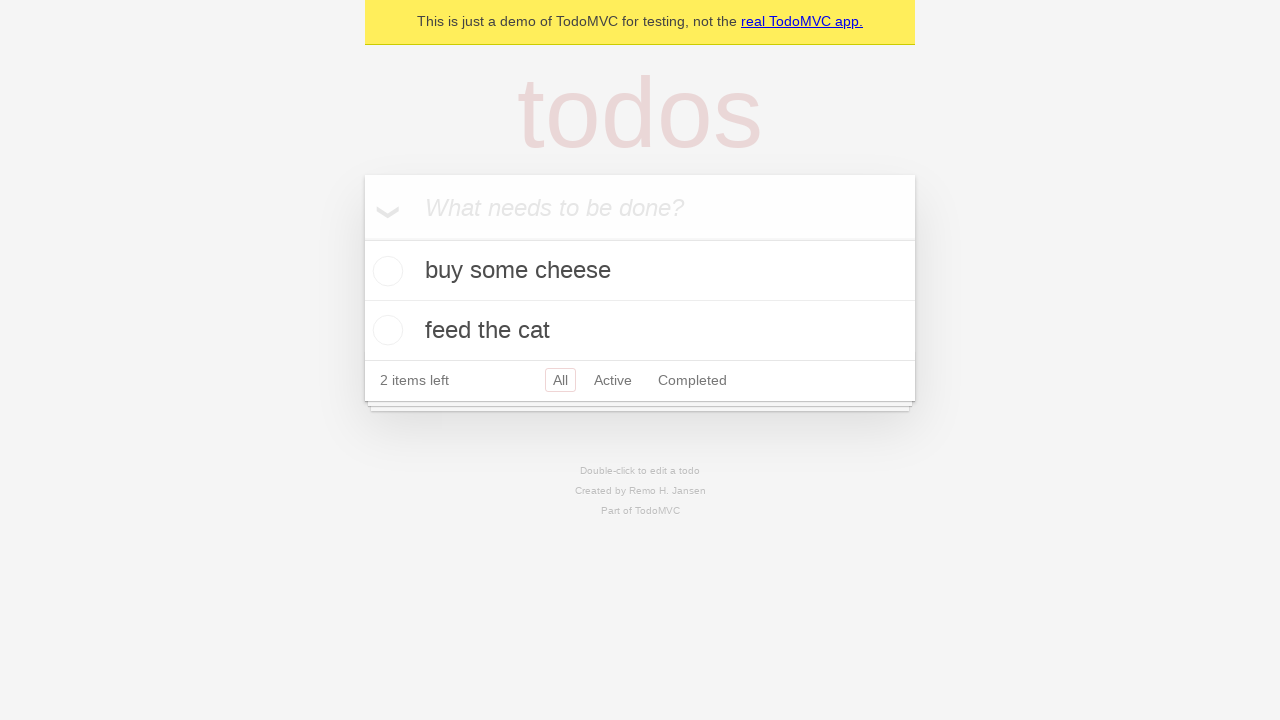

Waited for second todo item to appear in the list
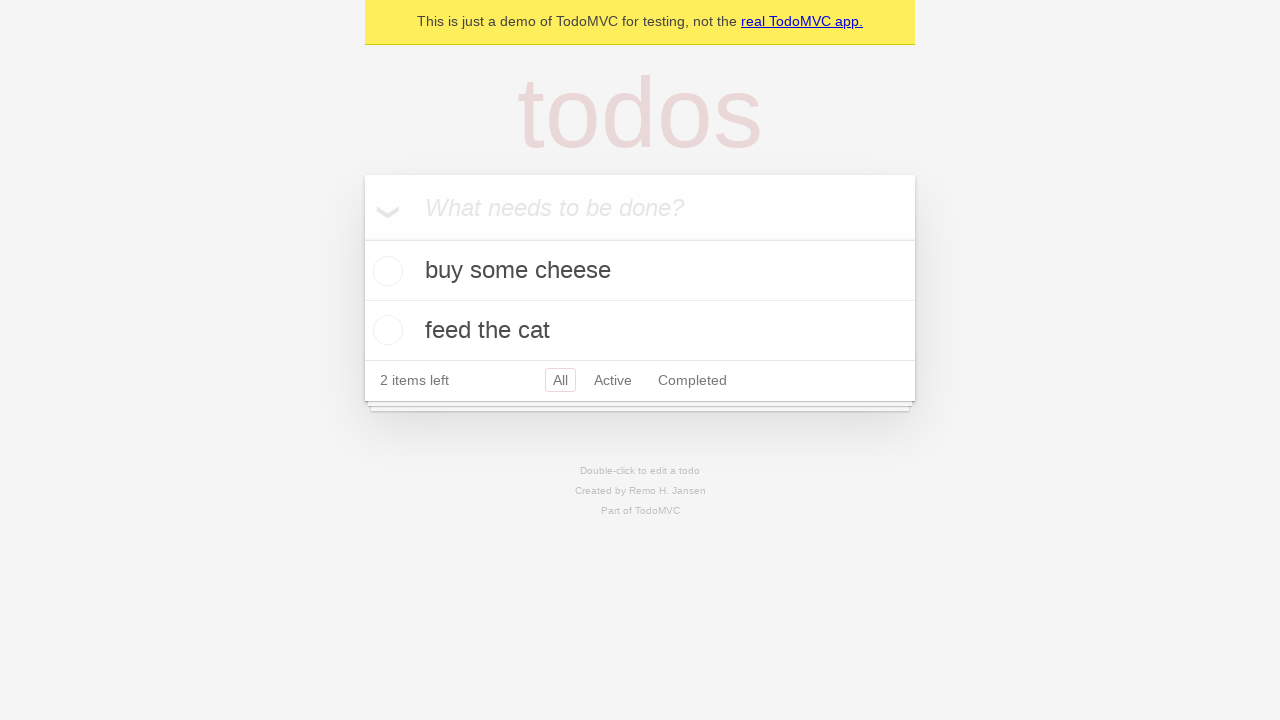

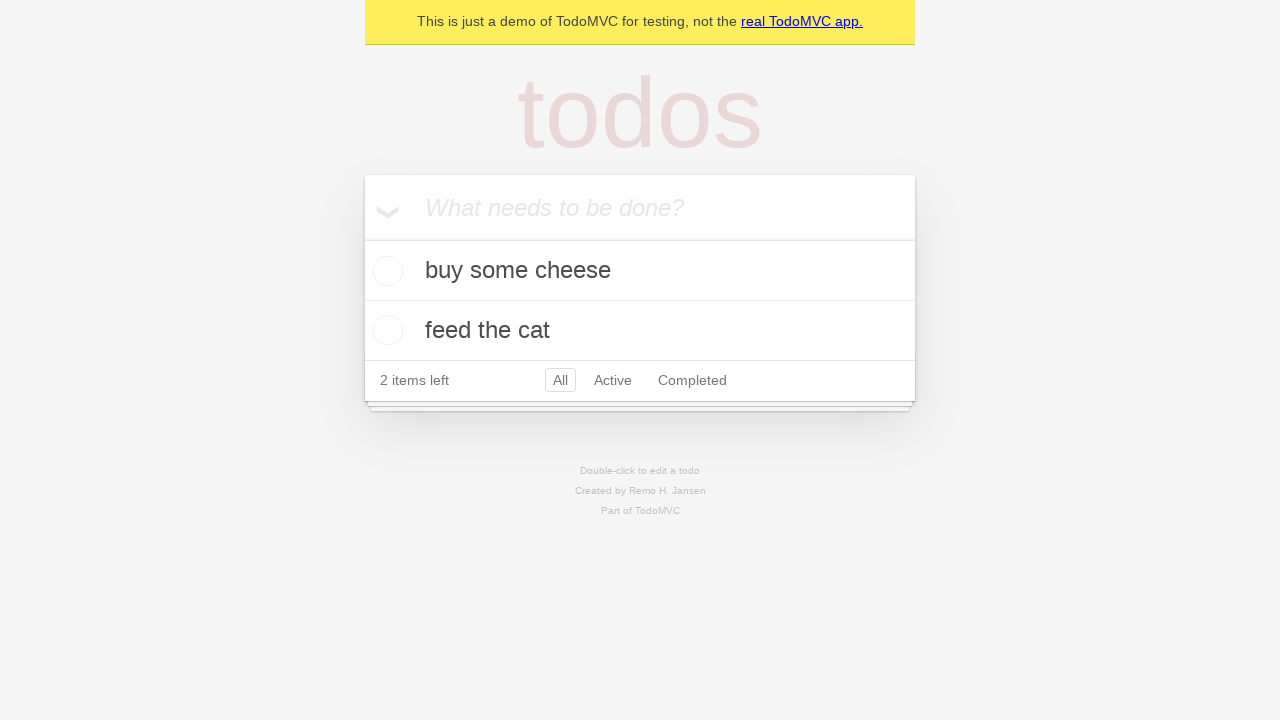